Navigates to a large page and highlights a specific element by temporarily changing its border style to a red dashed border, then reverts the style after a brief pause.

Starting URL: http://the-internet.herokuapp.com/large

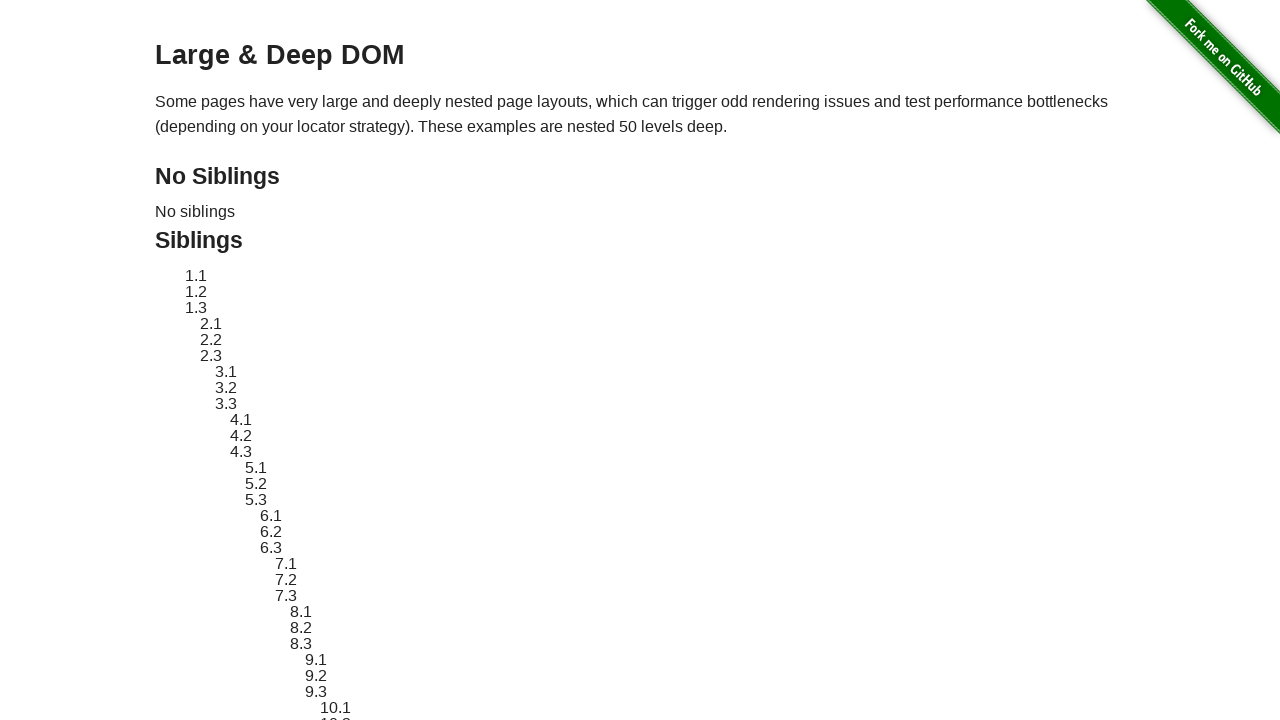

Waited for target element #sibling-2.3 to be visible
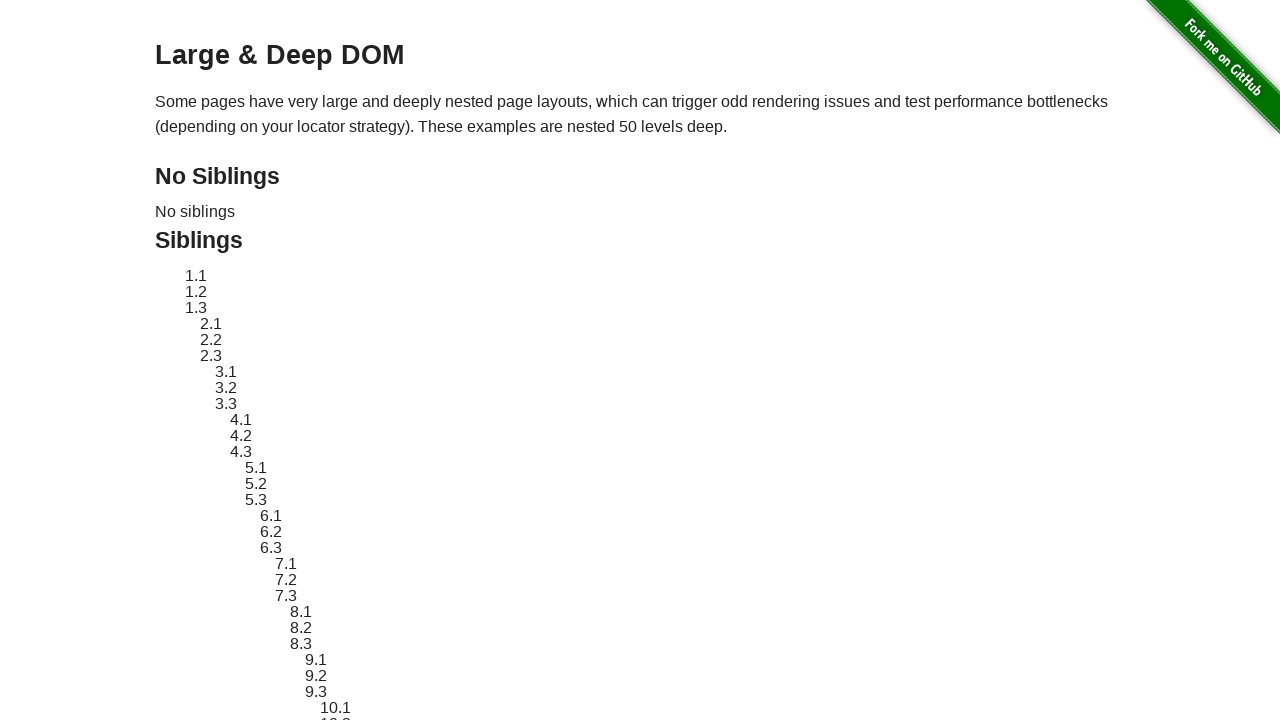

Located the target element for highlighting
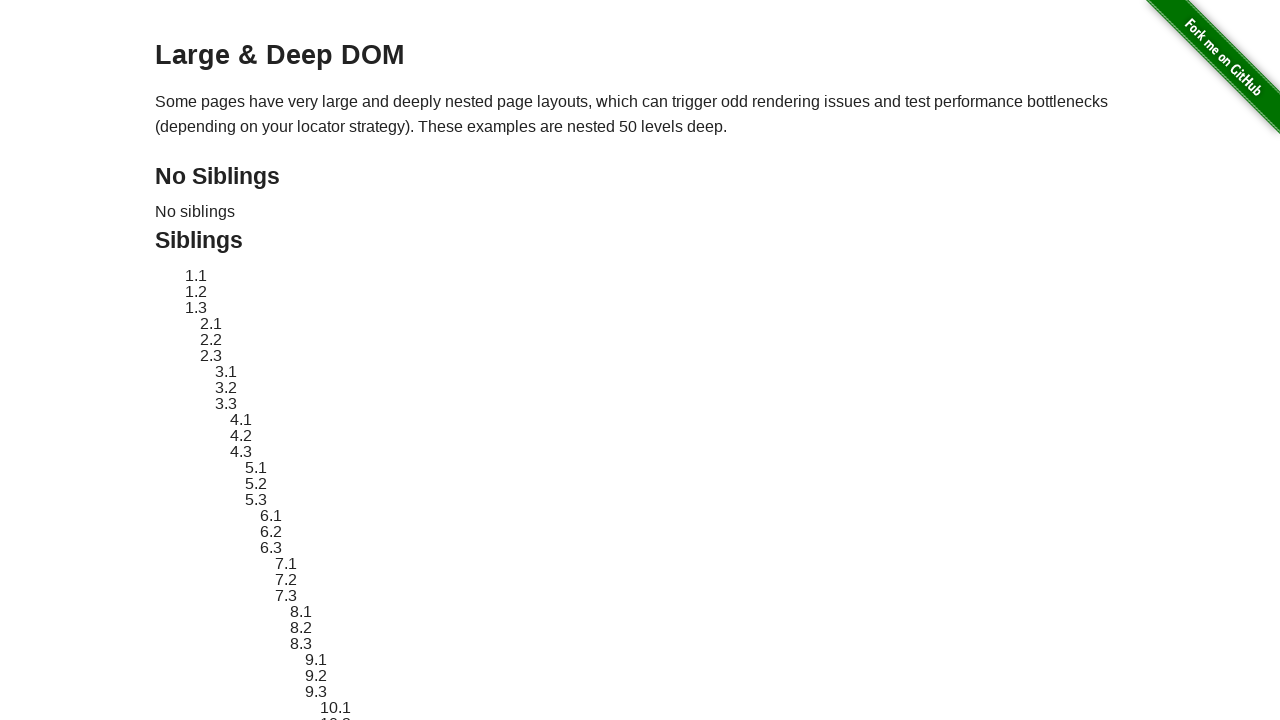

Retrieved original style attribute from element
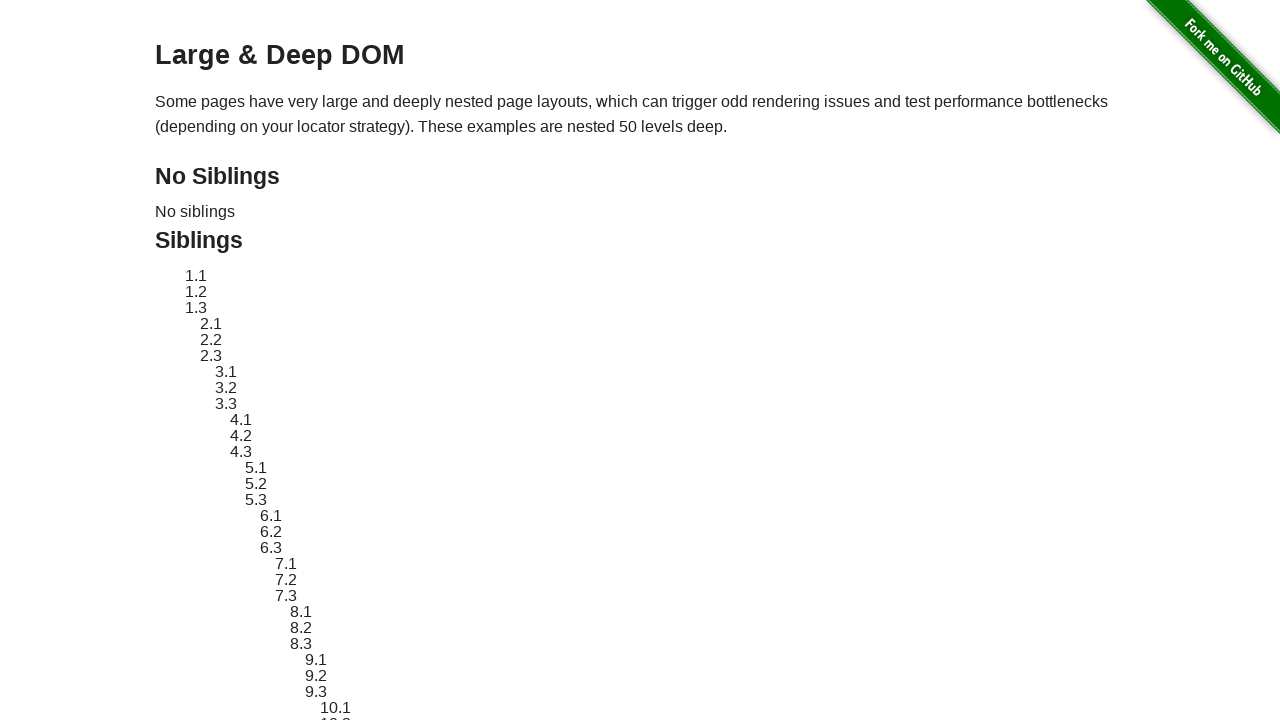

Applied red dashed border highlight to element
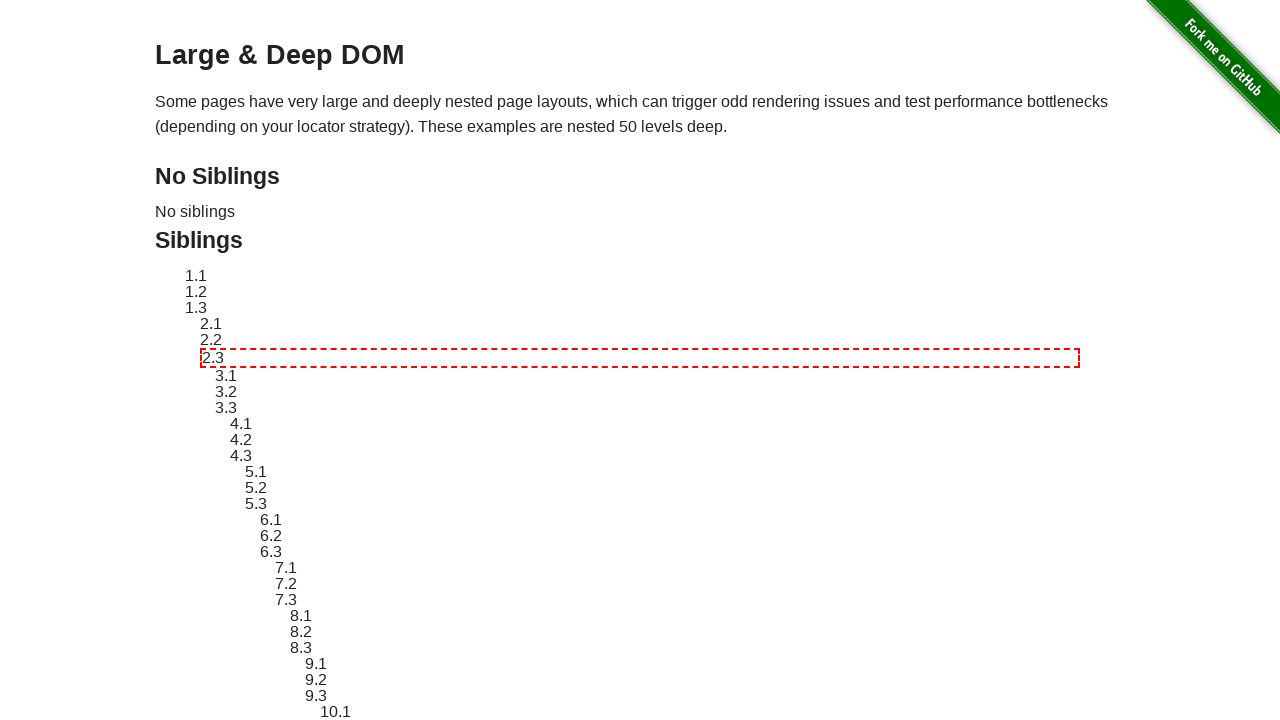

Waited 1 second to display highlight effect
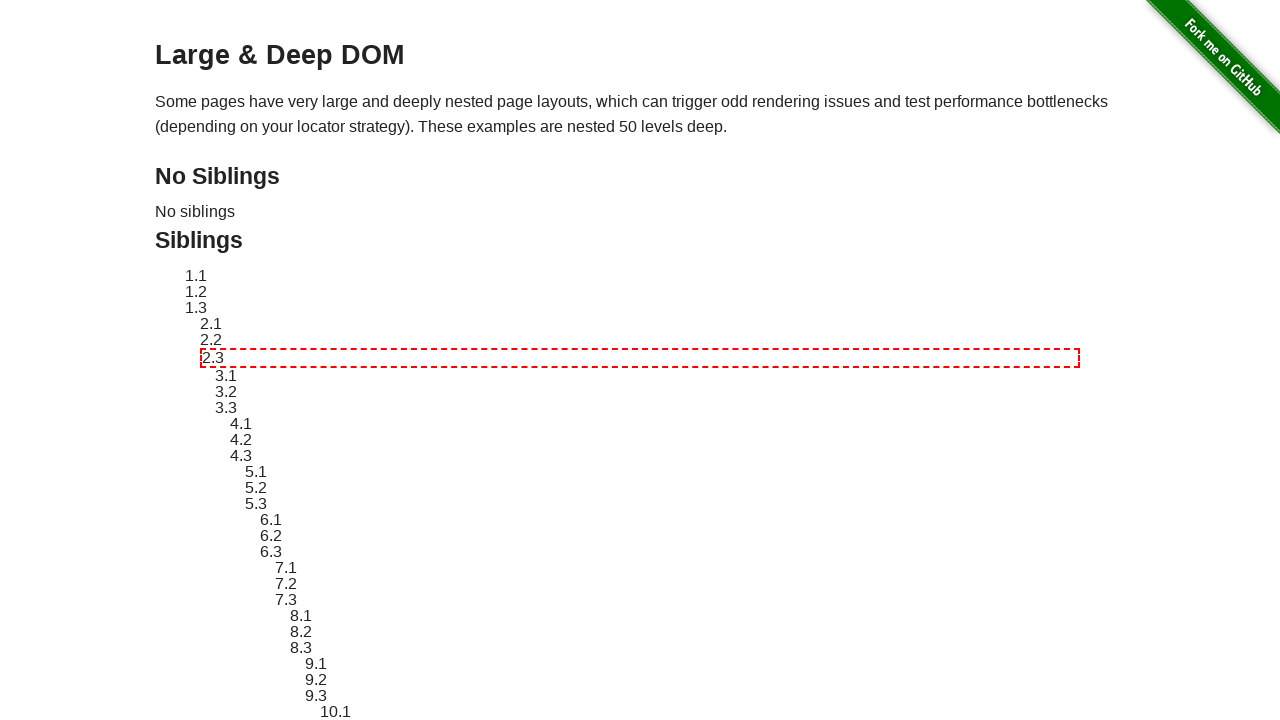

Reverted element style to original state
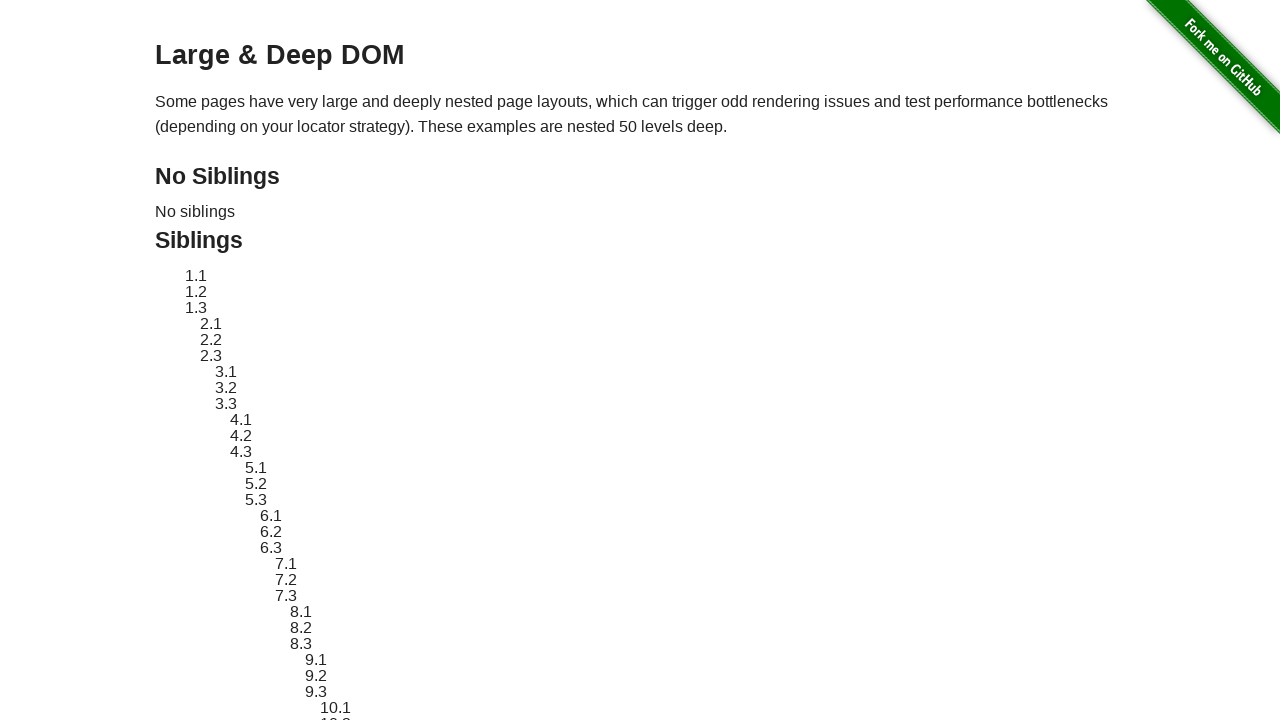

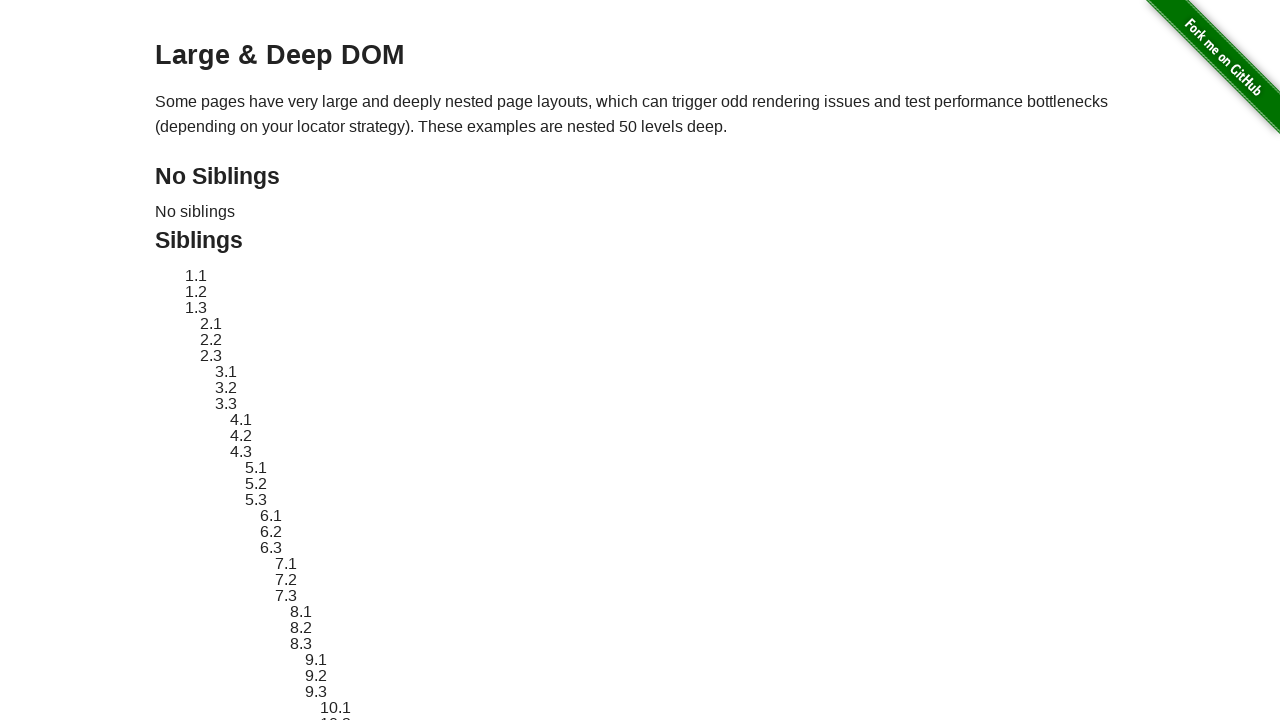